Tests dismissing a JavaScript alert by clicking the second button, canceling the alert popup, and verifying the result message does not contain "successfuly".

Starting URL: https://testcenter.techproeducation.com/index.php?page=javascript-alerts

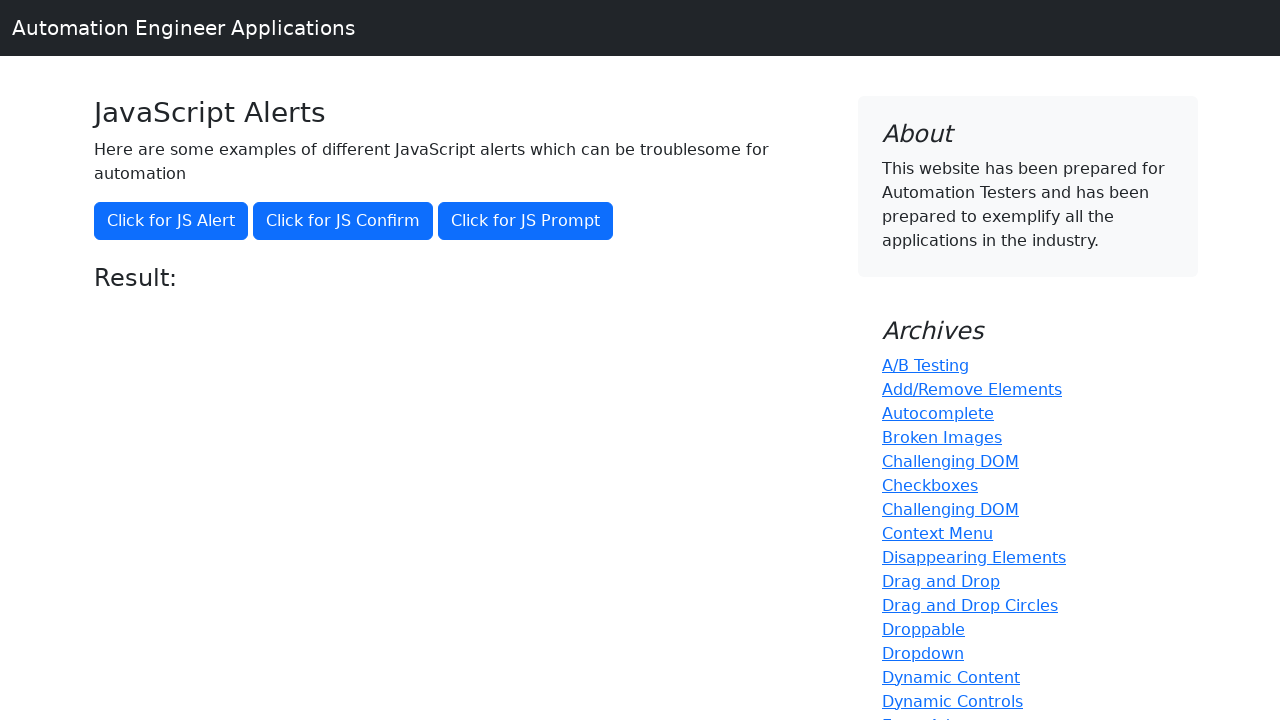

Set up dialog handler to dismiss alerts
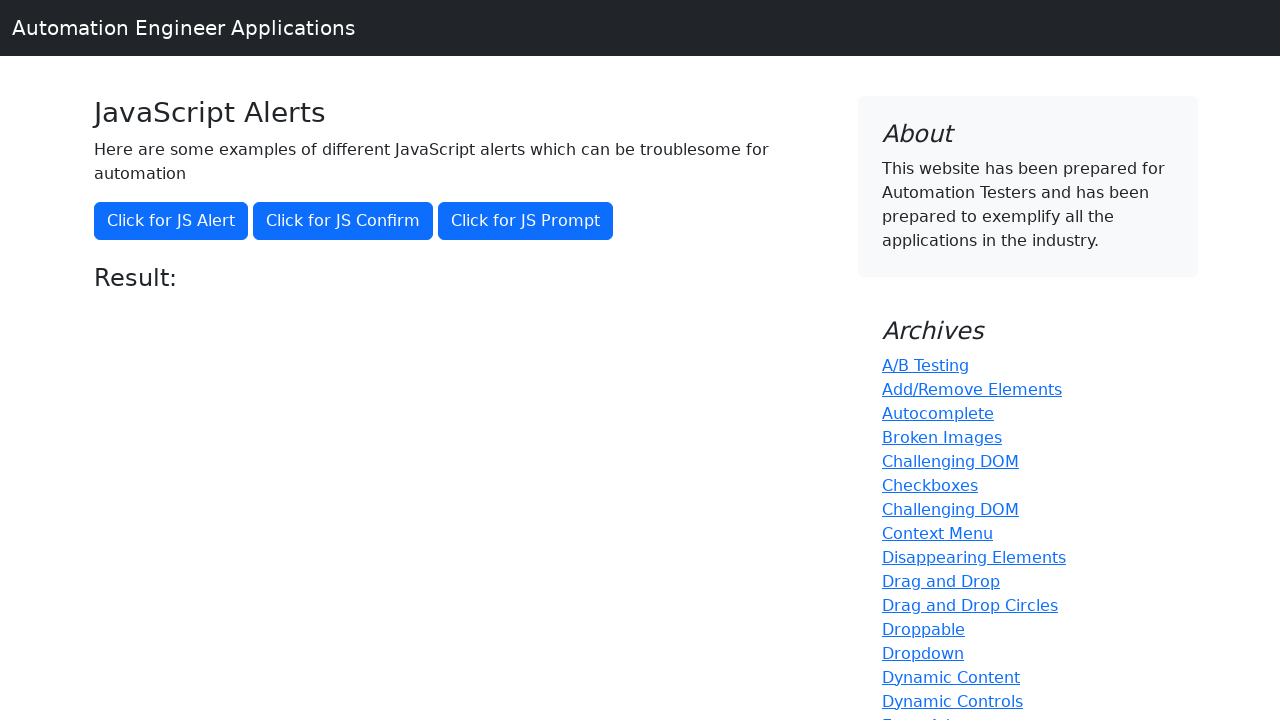

Clicked second button to trigger JavaScript confirm alert at (343, 221) on (//button)[2]
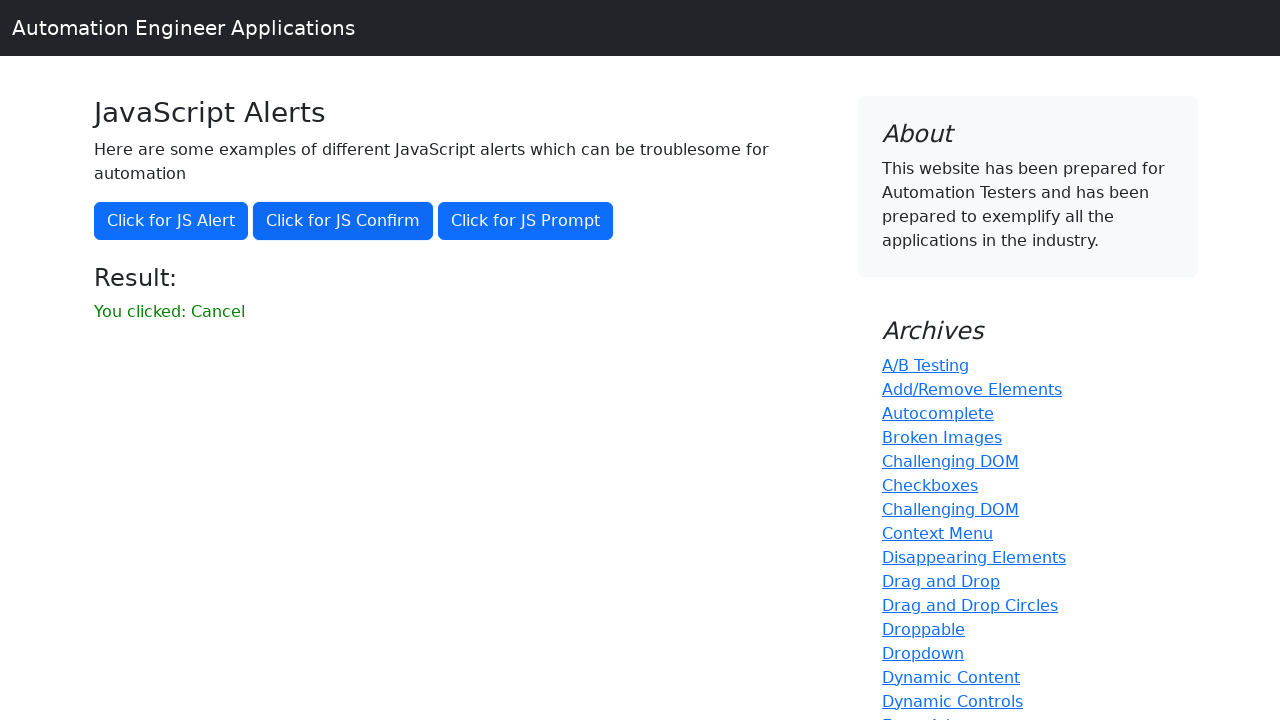

Waited for result message to appear
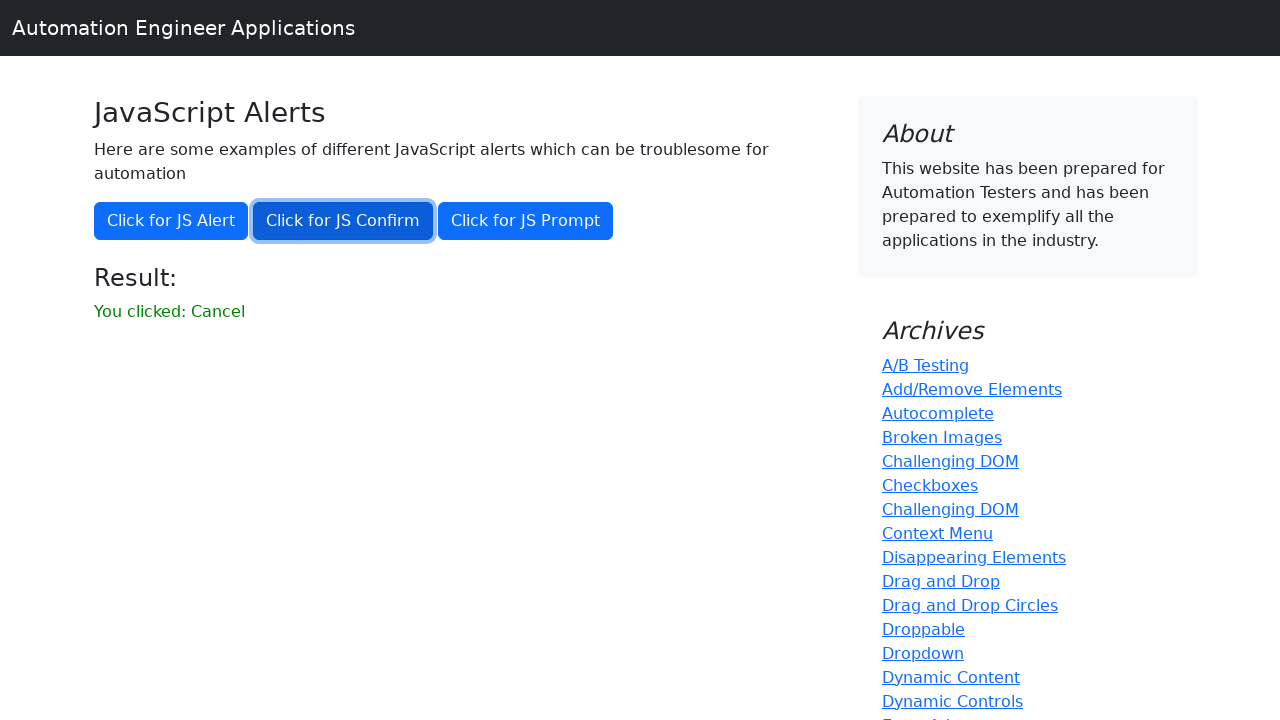

Retrieved result message text
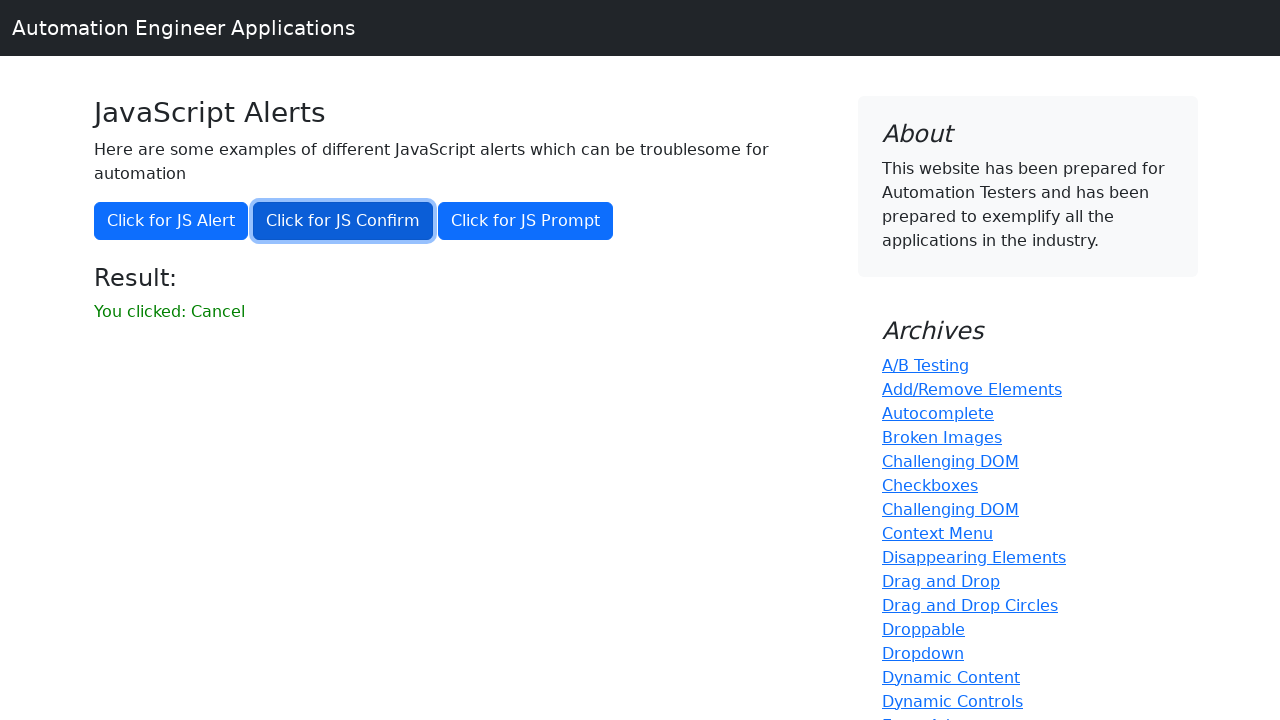

Verified result message does not contain 'successfuly'
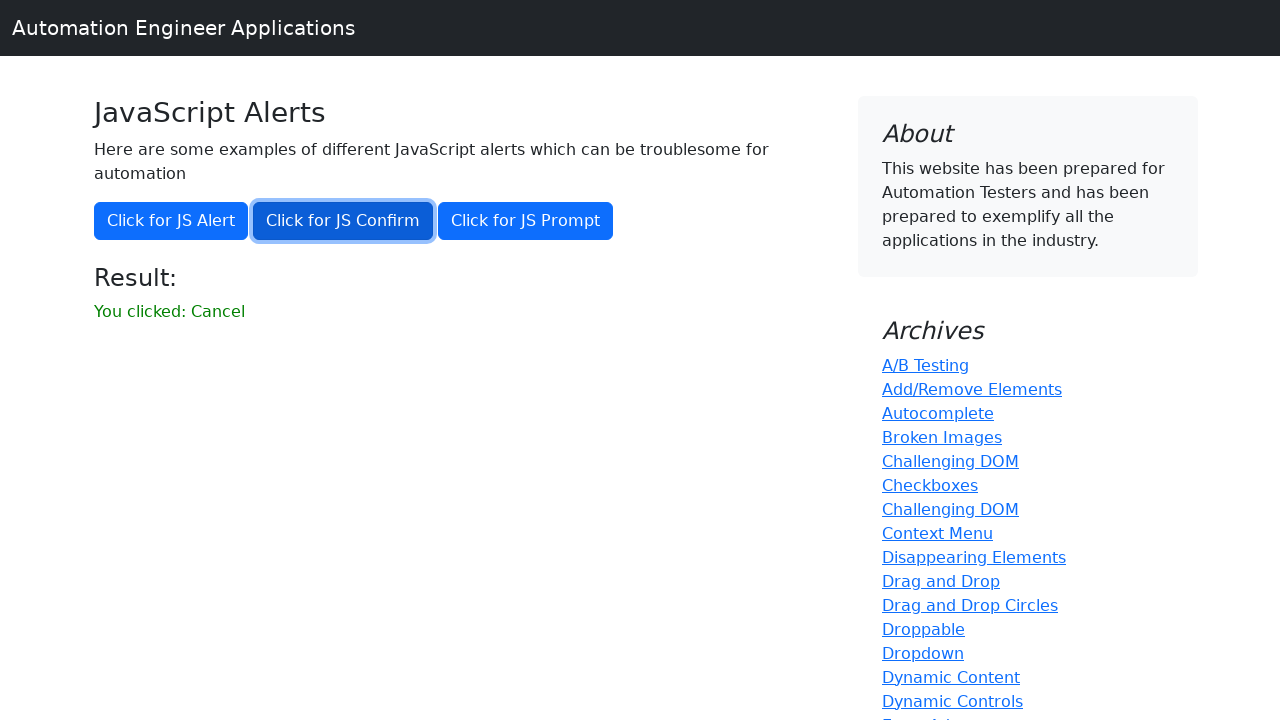

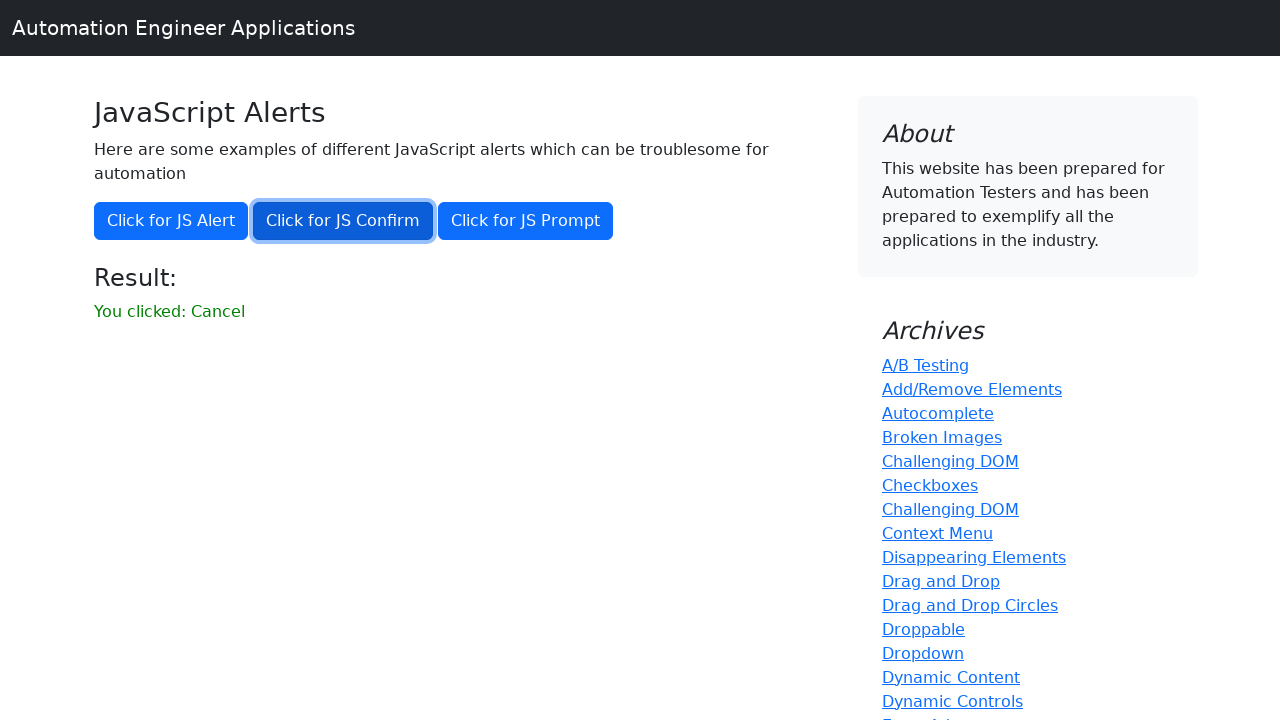